Tests a basic form by navigating to a form demo page and entering text into a text input field

Starting URL: https://syntaxprojects.com/basic-first-form-demo.php

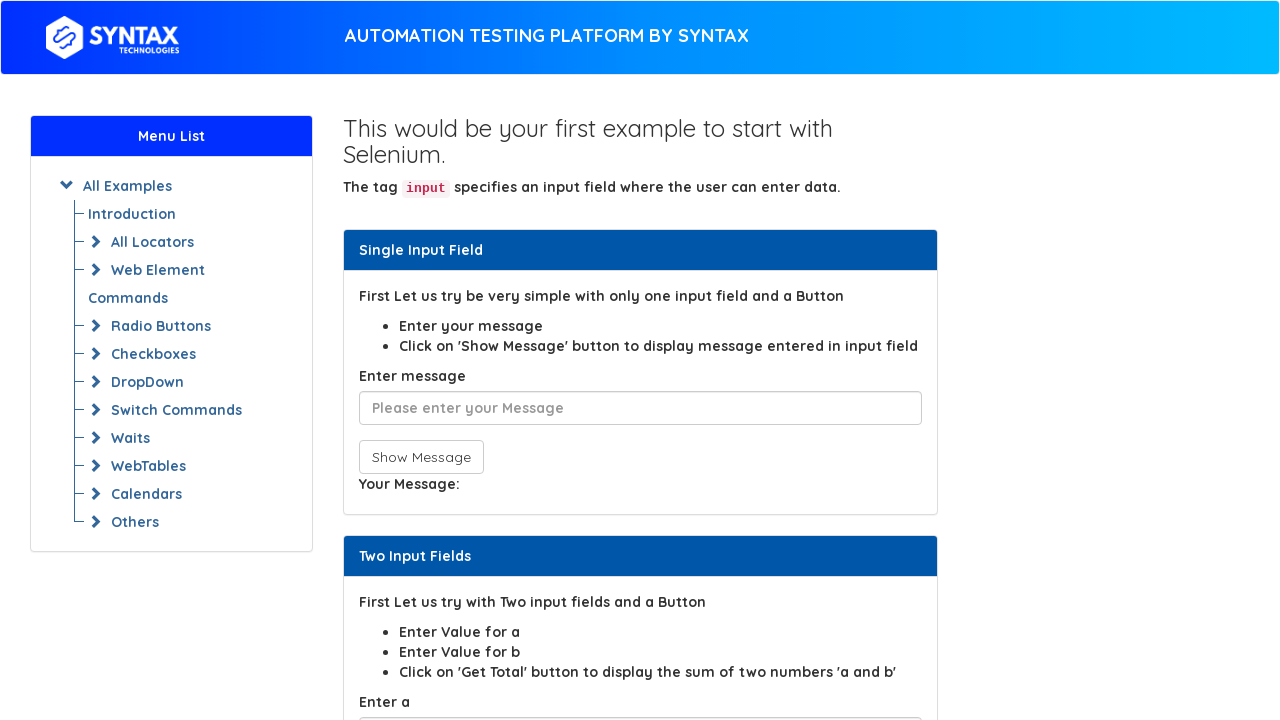

Entered text 'abracadrba' into the user message field on #user-message
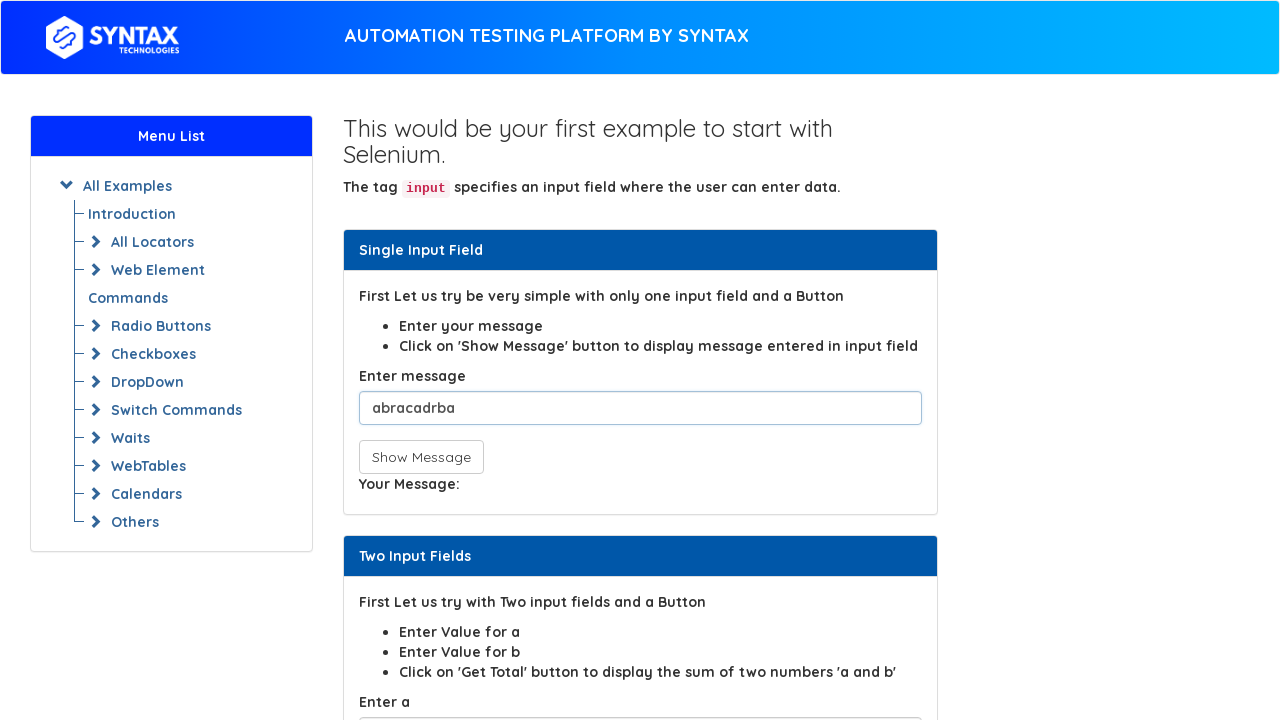

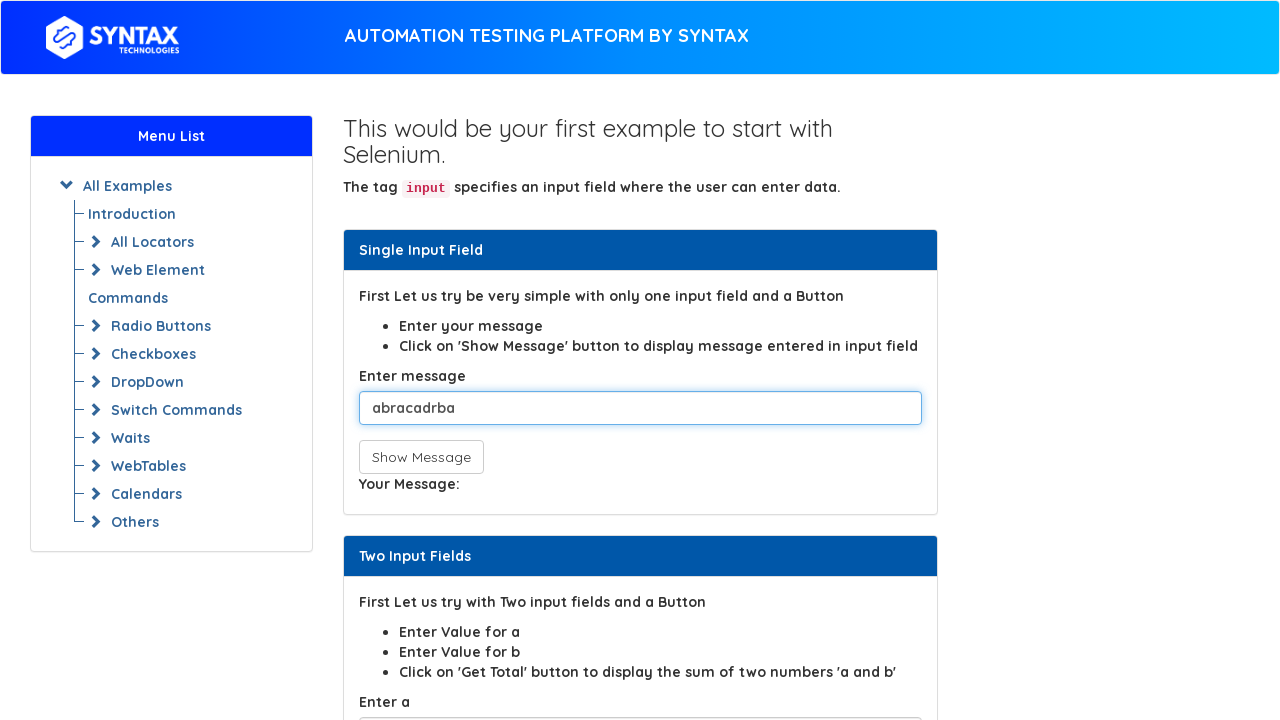